Clicks the Get Help link on the login page, then clicks the Contact Support button.

Starting URL: https://target110.brightarrow.com/m/

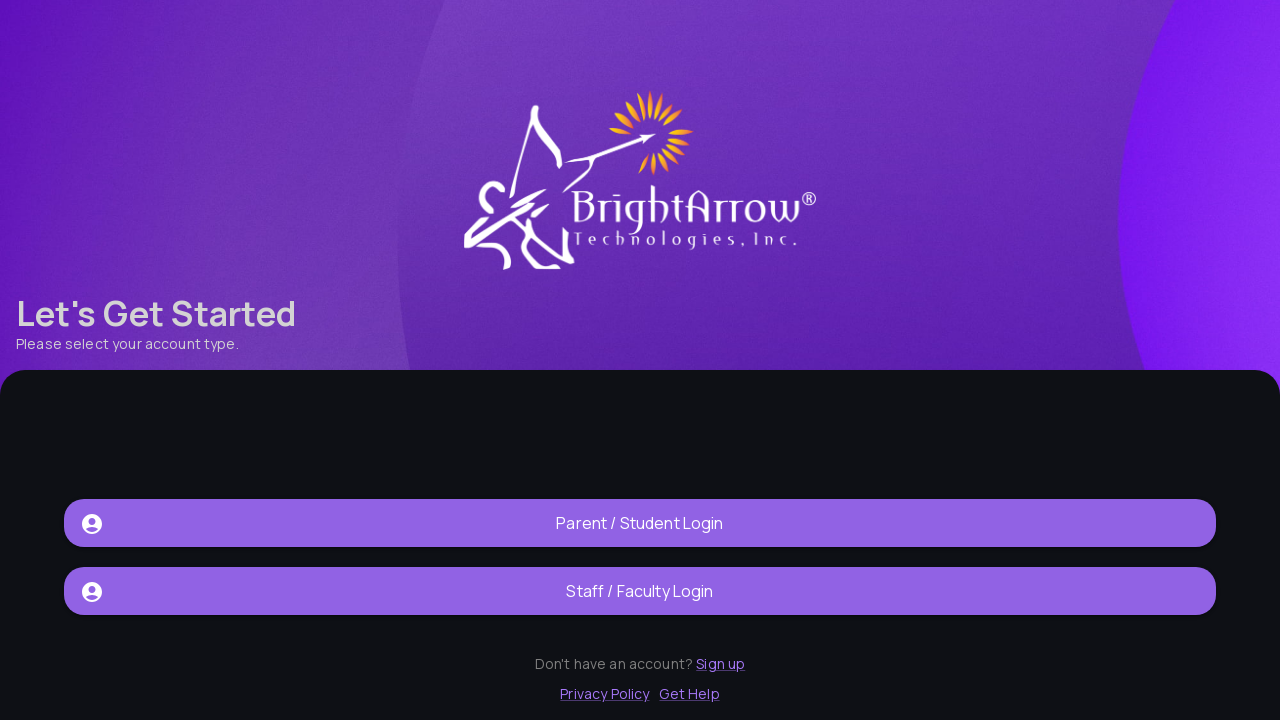

Clicked Get Help link on login page at (690, 693) on text=Get Help
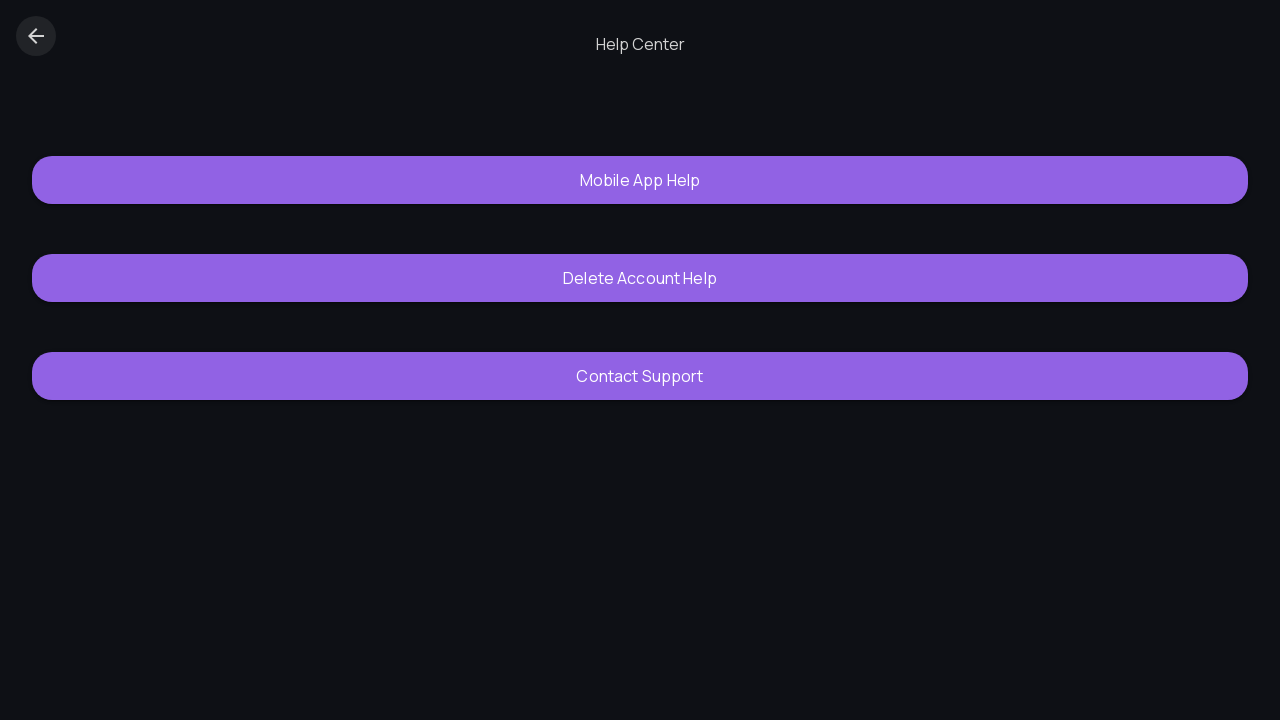

Clicked Contact Support button at (640, 376) on button:has-text('Contact Support')
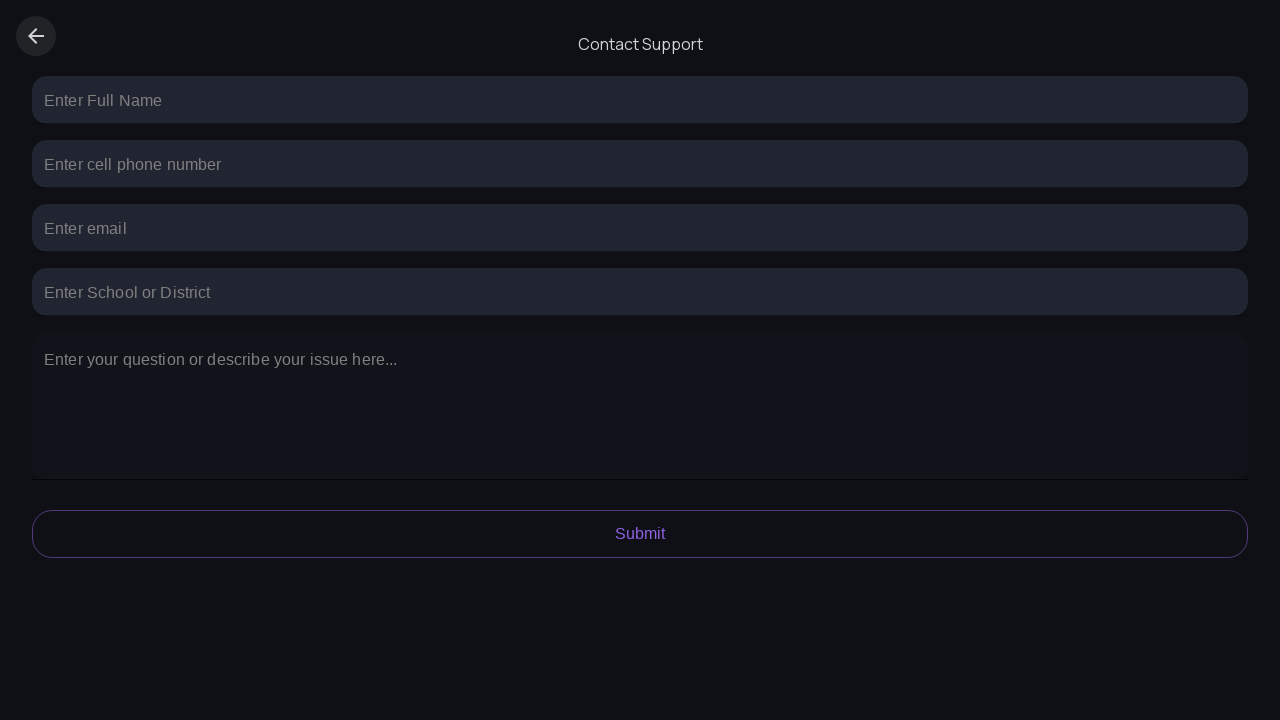

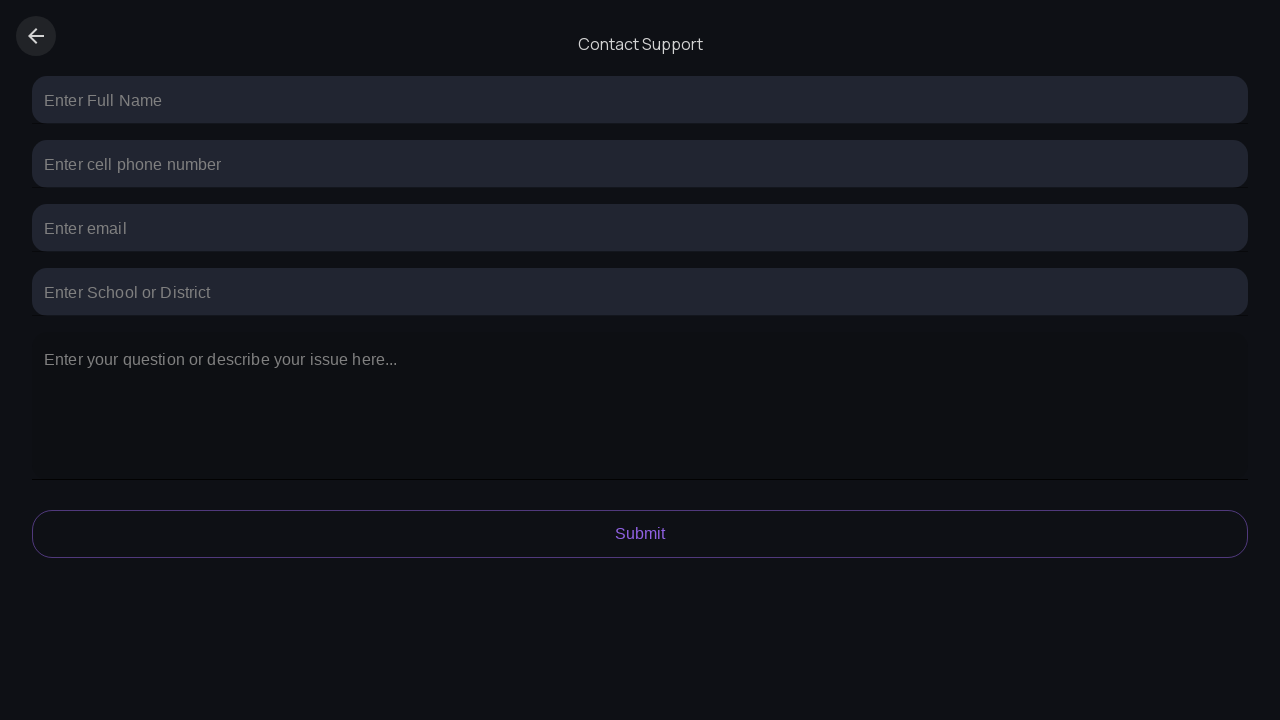